Tests various link interactions on the links demo page, clicking on API call links and links that open in new tabs.

Starting URL: https://demoqa.com/links

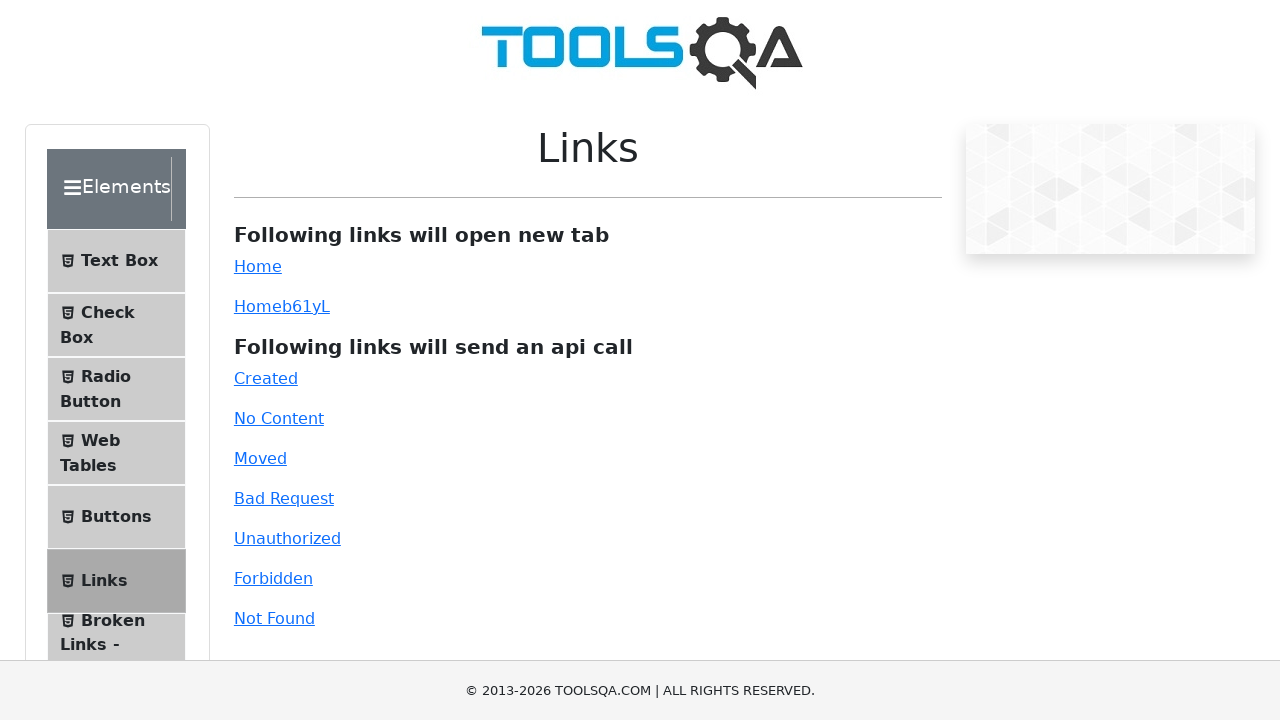

Clicked on 'created' link to trigger API call at (266, 378) on xpath=//a[@id='created']
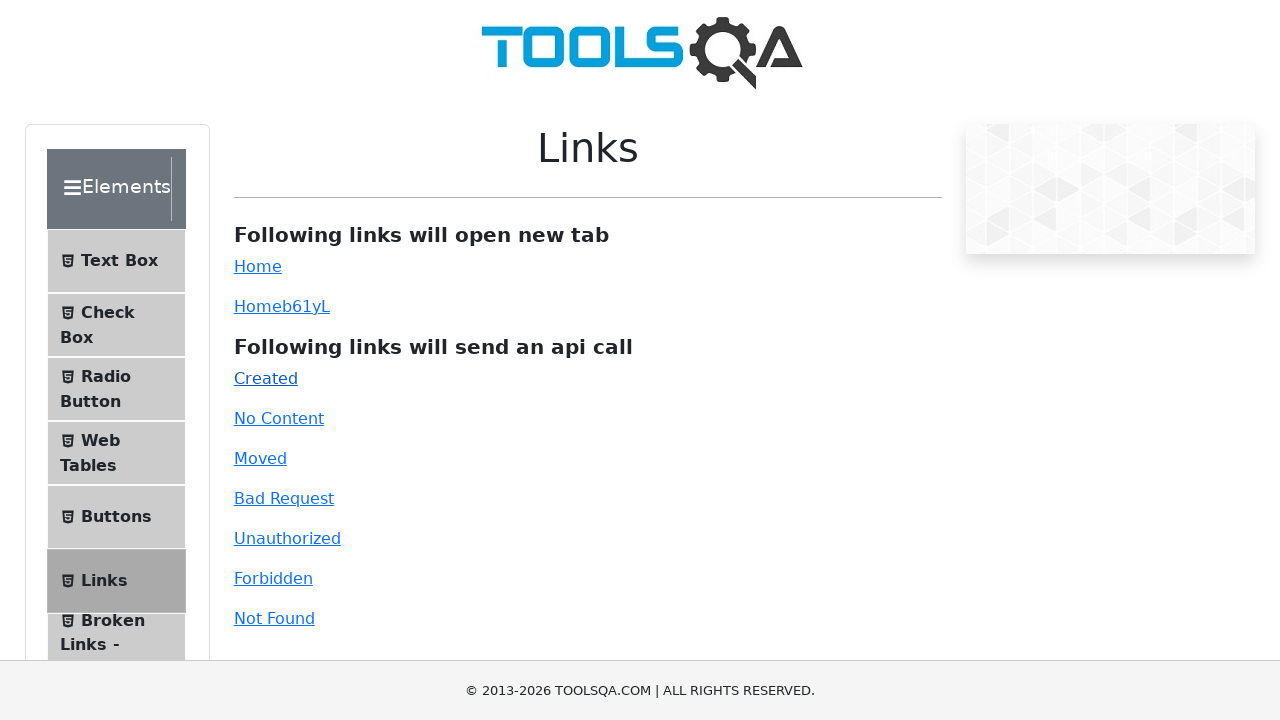

Clicked on 'no-content' link at (279, 418) on xpath=//a[@id='no-content']
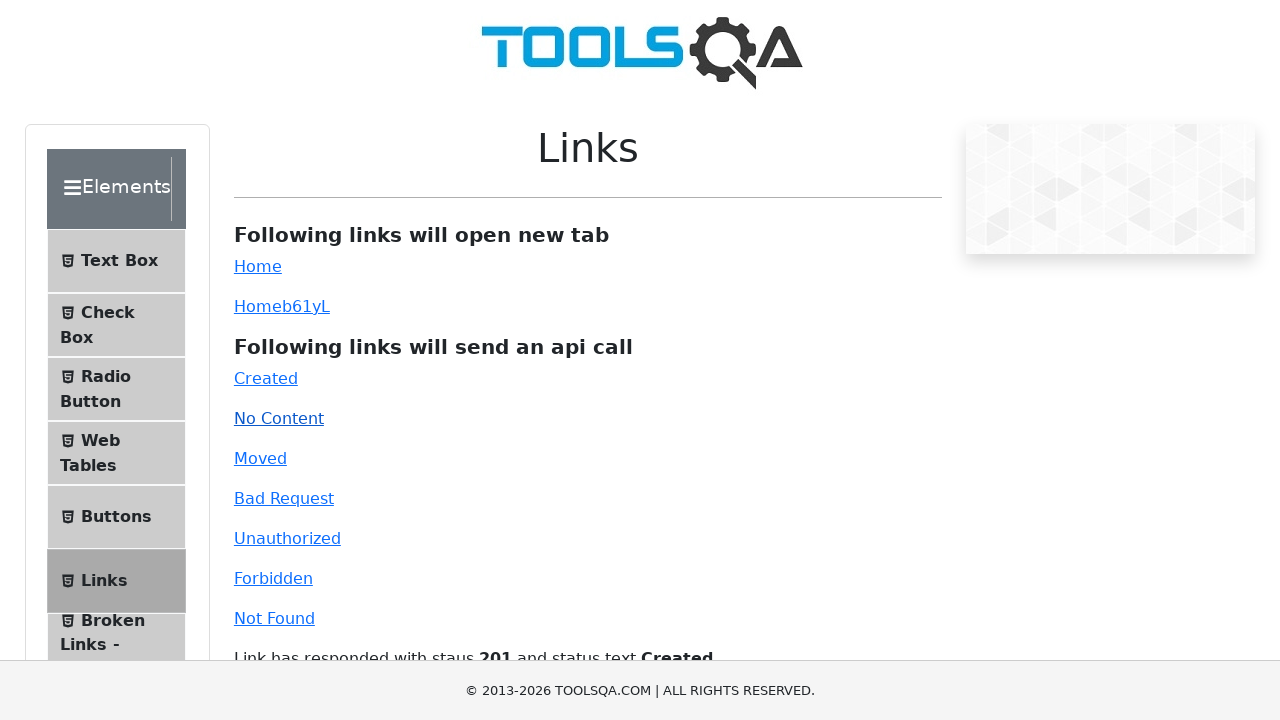

Clicked on 'moved' link at (260, 458) on xpath=//a[@id='moved']
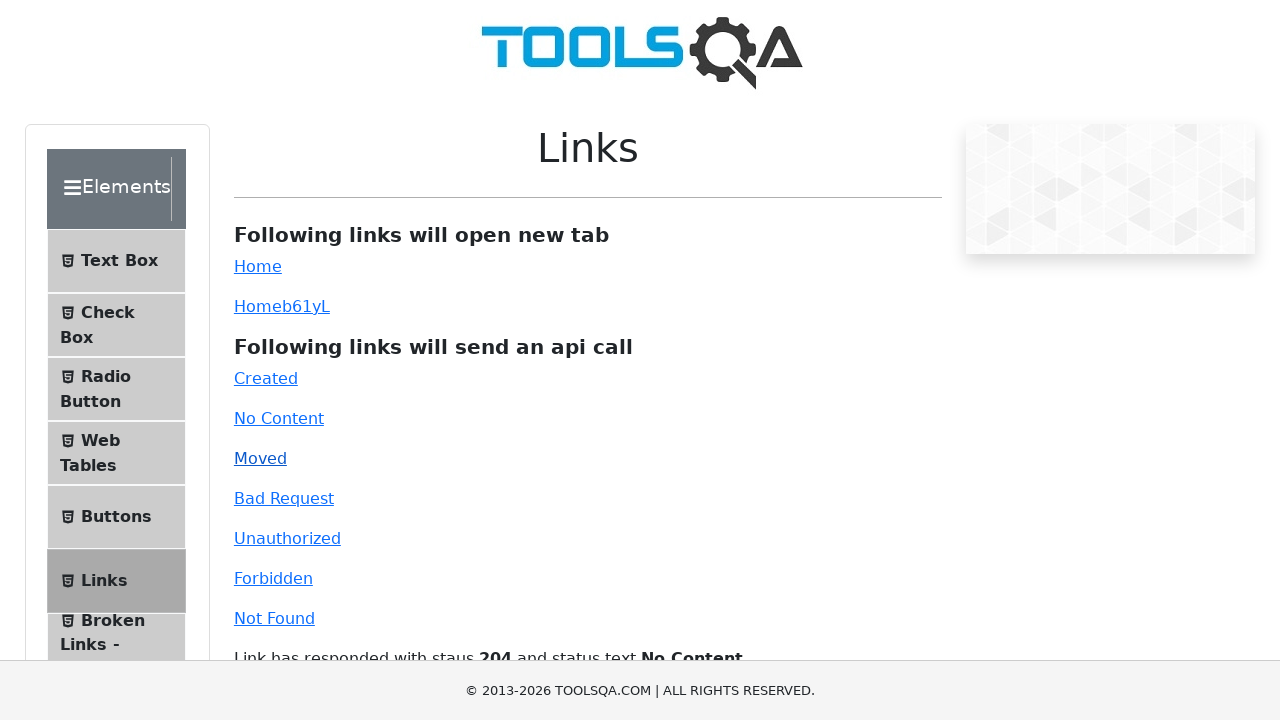

Clicked on 'bad-request' link at (284, 498) on xpath=//a[@id='bad-request']
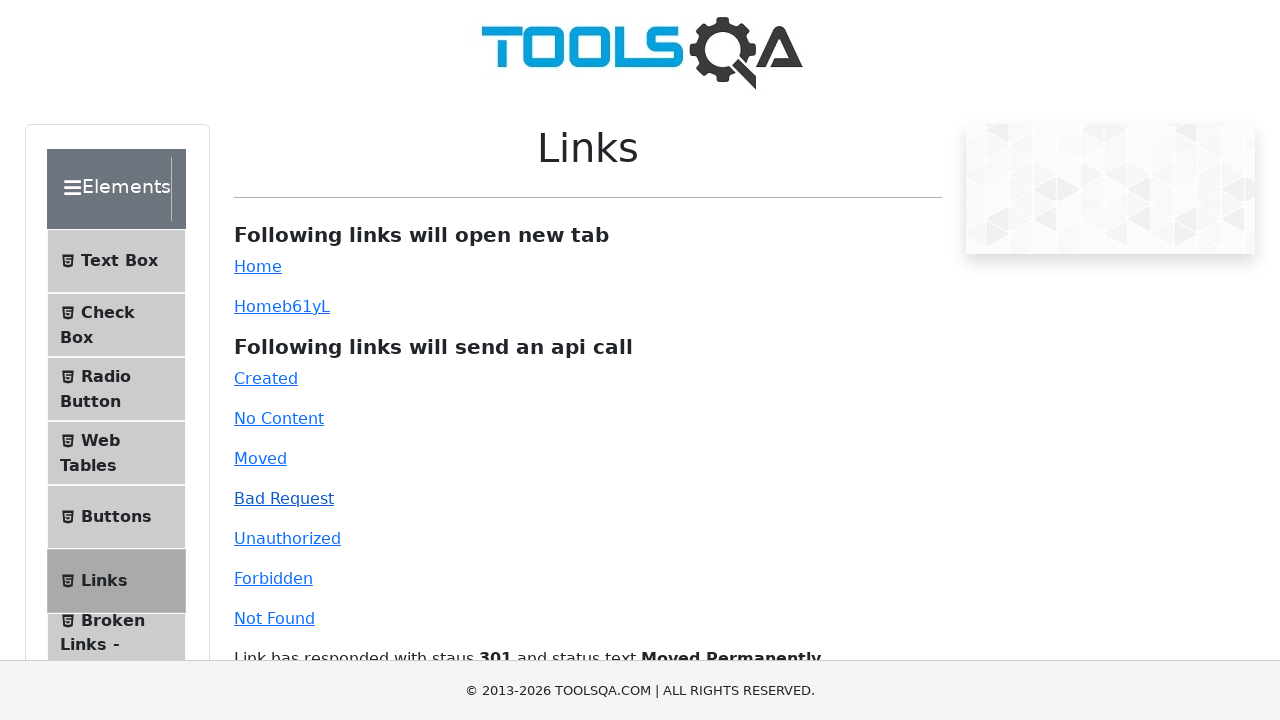

Clicked on 'unauthorized' link at (287, 538) on xpath=//a[@id='unauthorized']
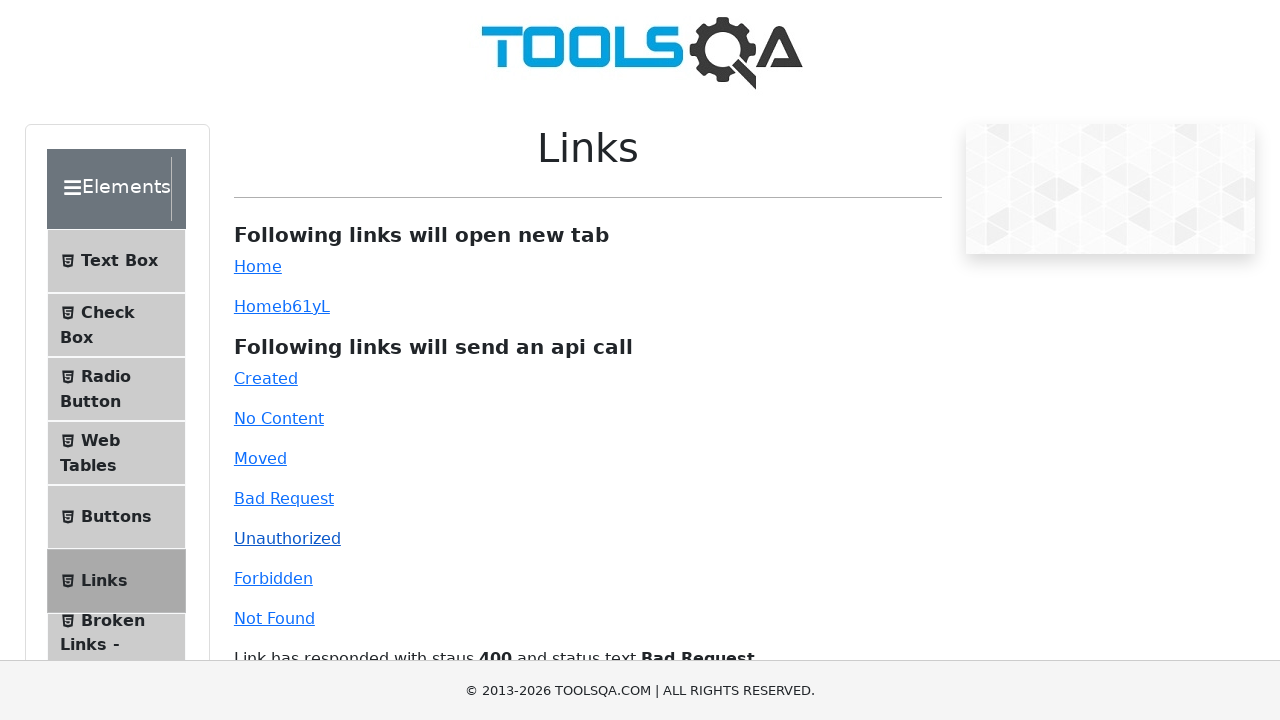

Clicked on 'forbidden' link at (273, 578) on xpath=//a[@id='forbidden']
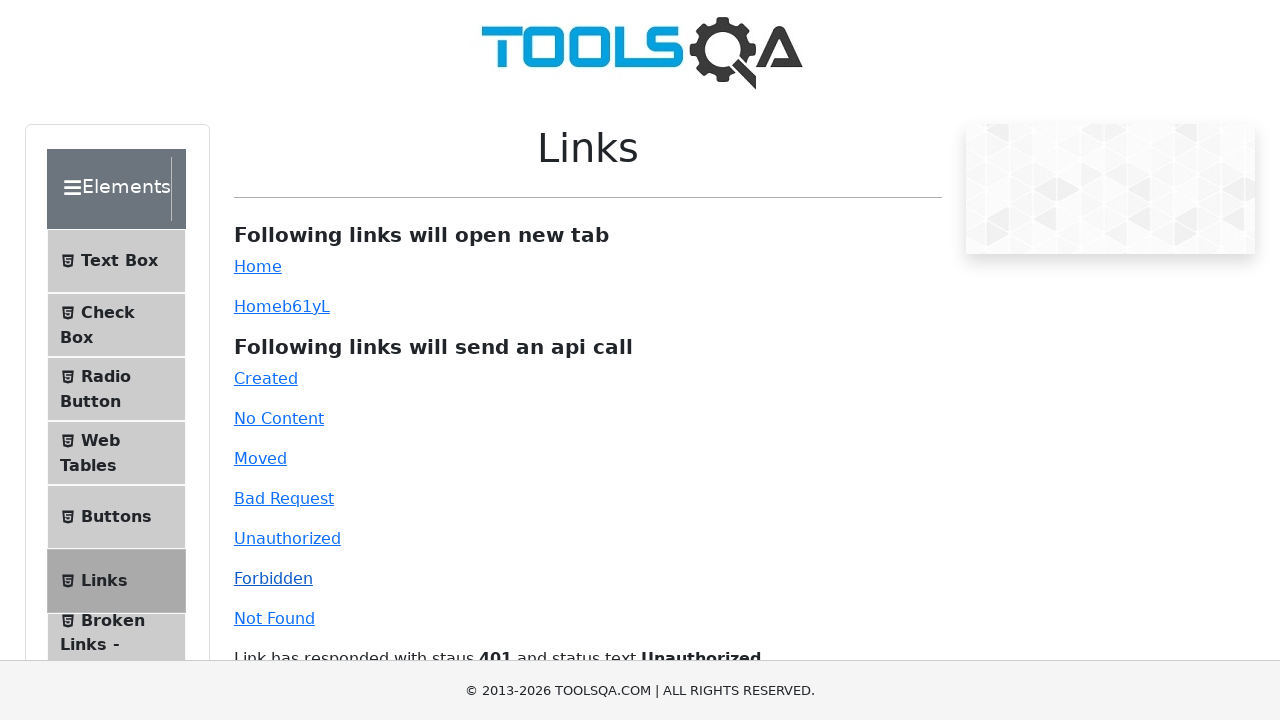

Clicked on 'invalid-url' link at (274, 618) on xpath=//a[@id='invalid-url']
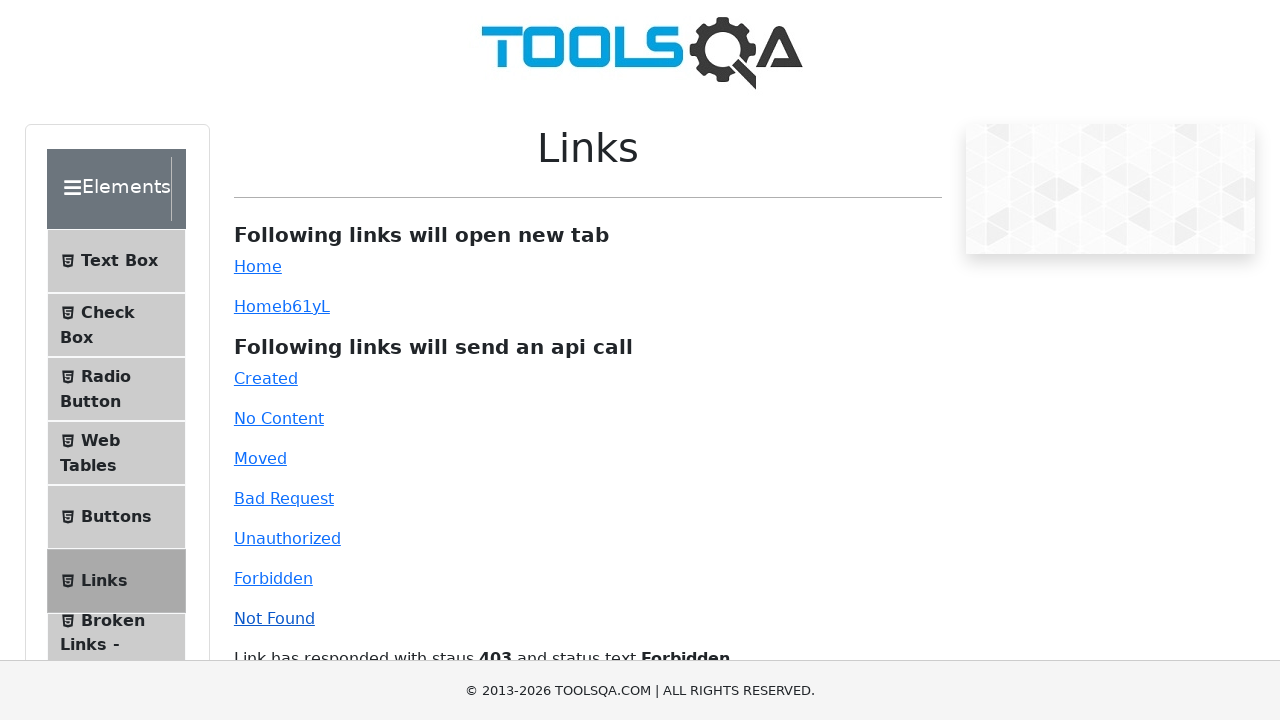

Clicked on simple link that opened a new tab at (258, 266) on xpath=//a[@id='simpleLink']
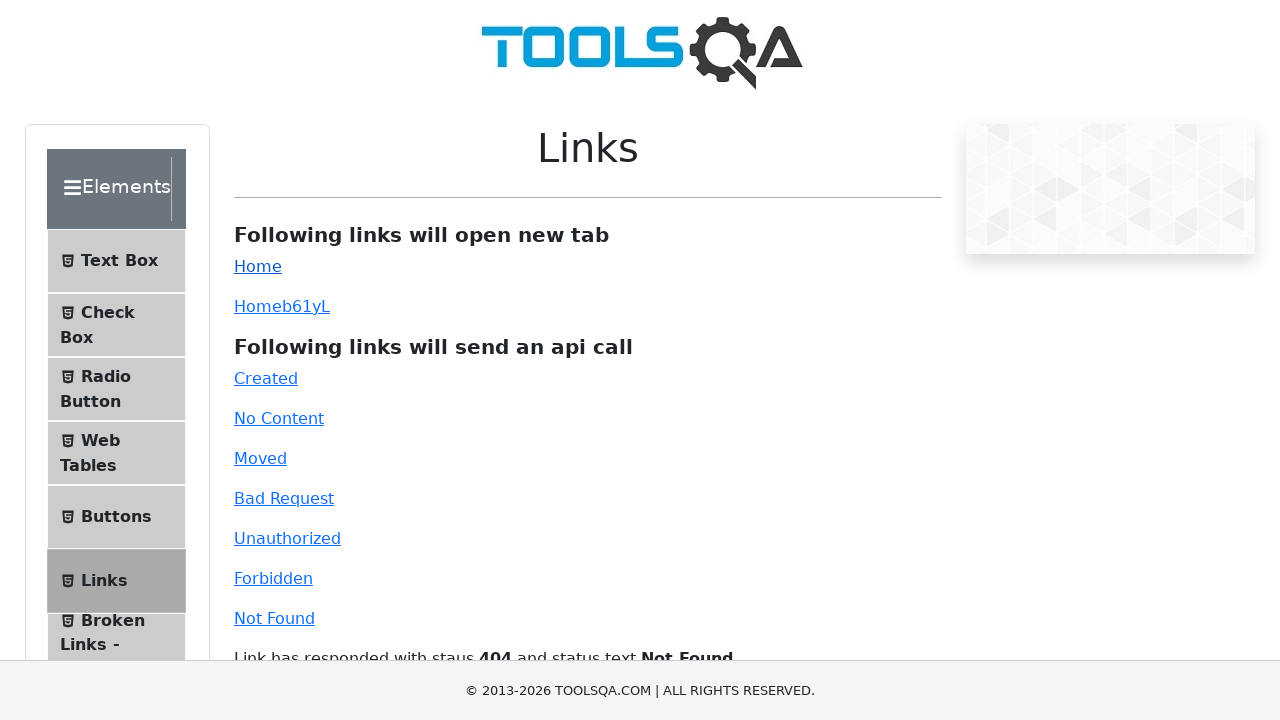

New tab from simple link loaded successfully
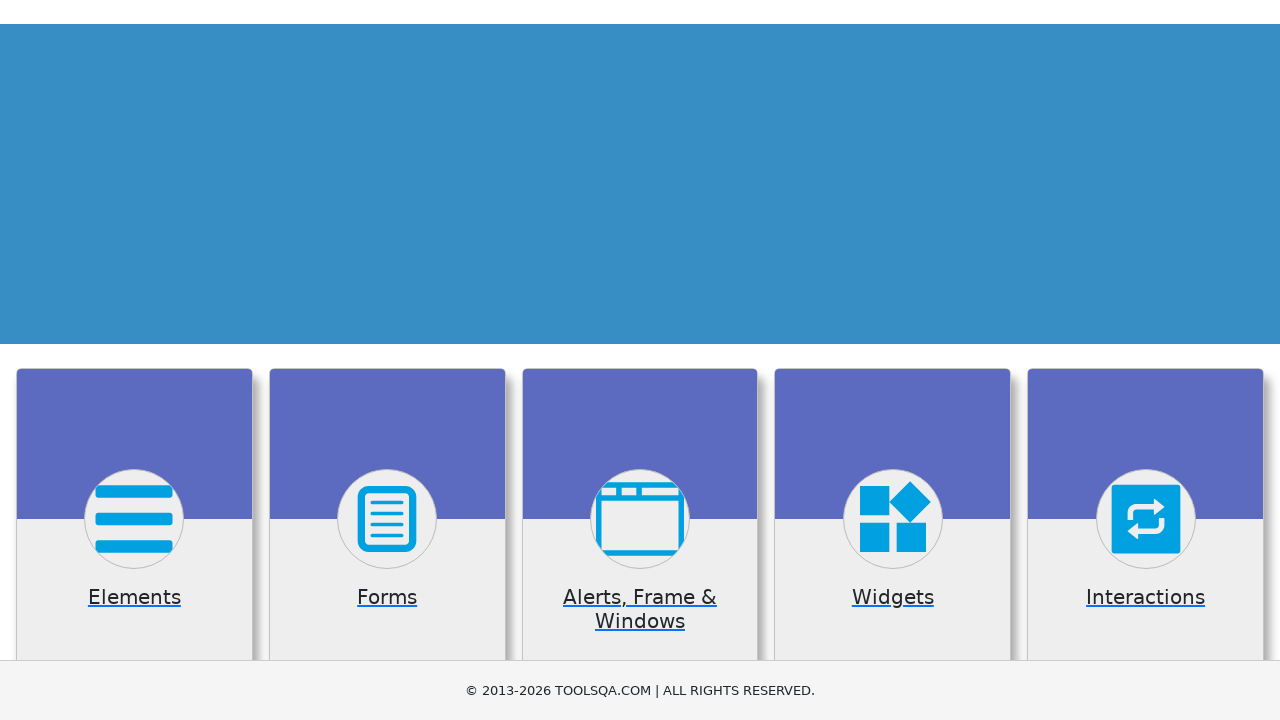

Clicked on dynamic link that opened a new tab at (258, 306) on xpath=//a[@id='dynamicLink']
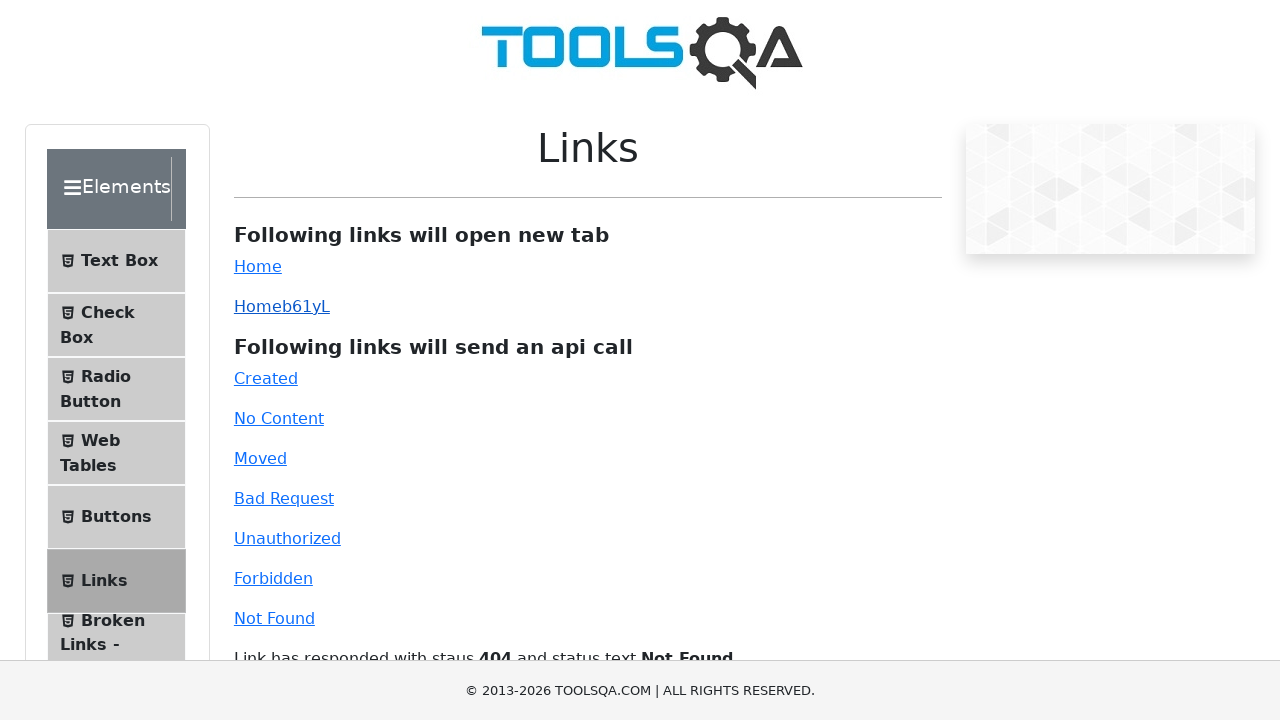

New tab from dynamic link loaded successfully
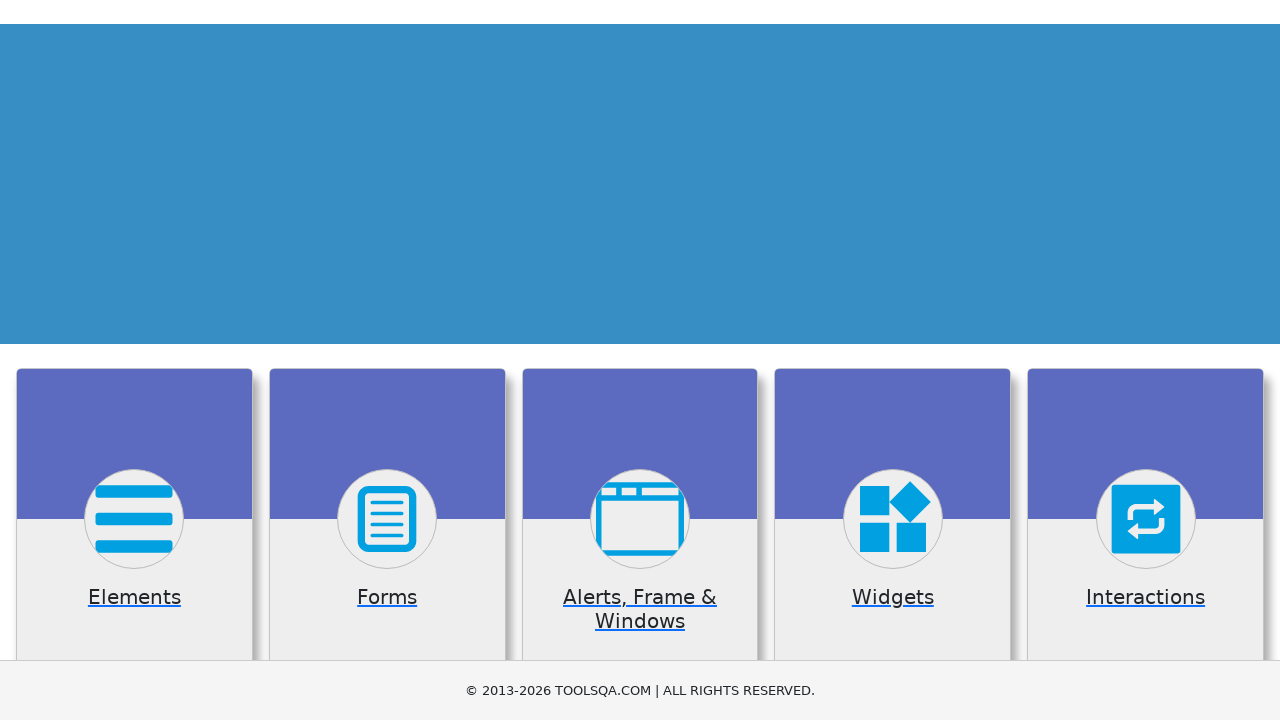

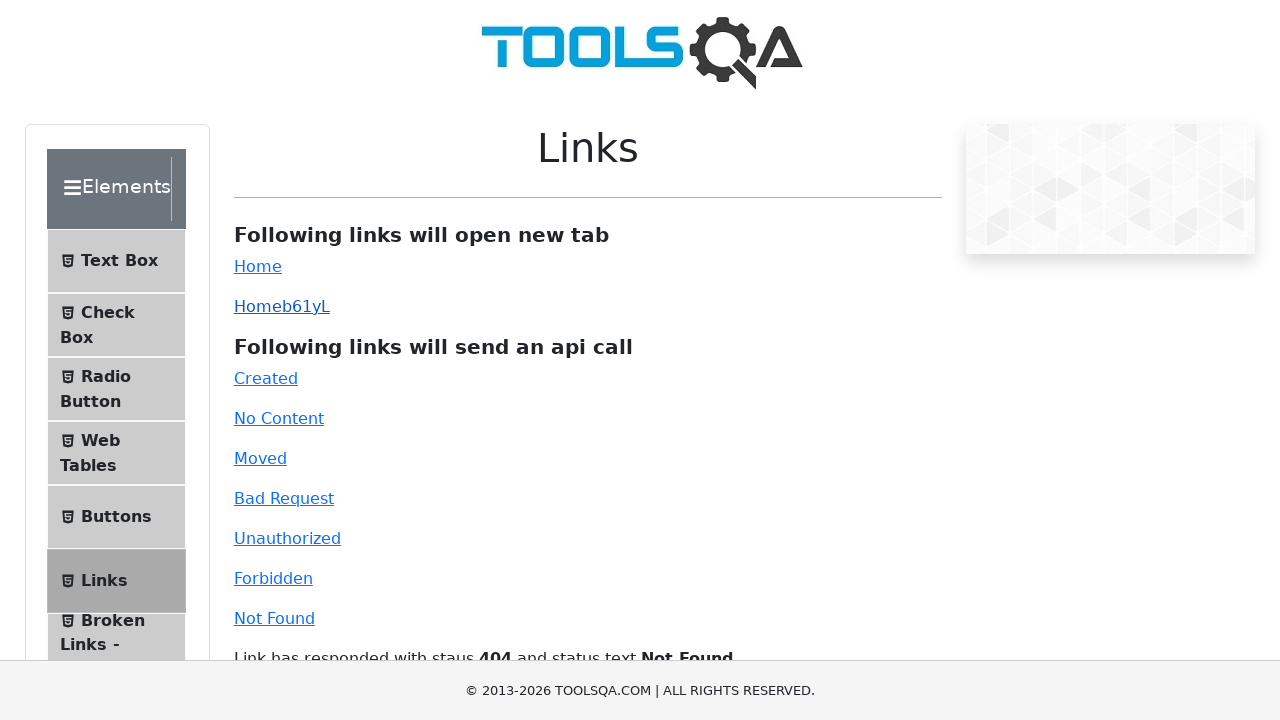